Tests submitting an answer on a Stepik learning platform lesson by filling in a textarea with a code answer and clicking the submit button

Starting URL: https://stepik.org/lesson/25969/step/12

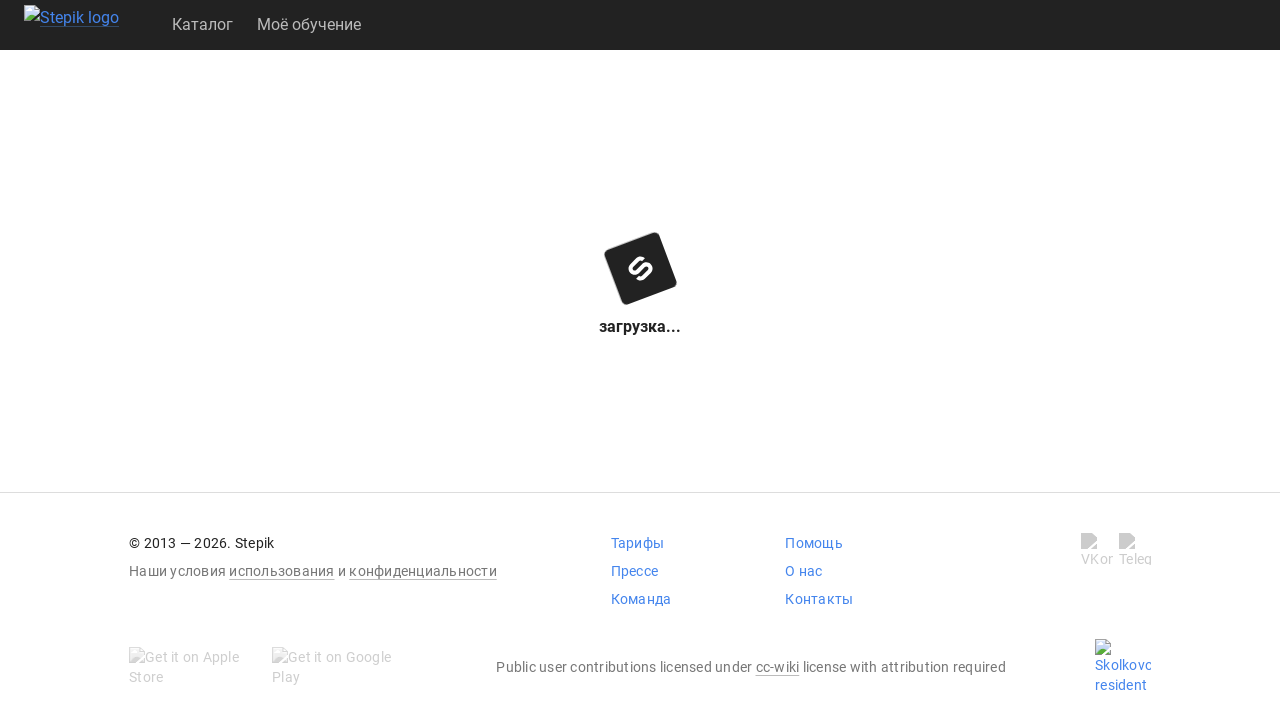

Filled textarea with code answer 'get()' on .textarea
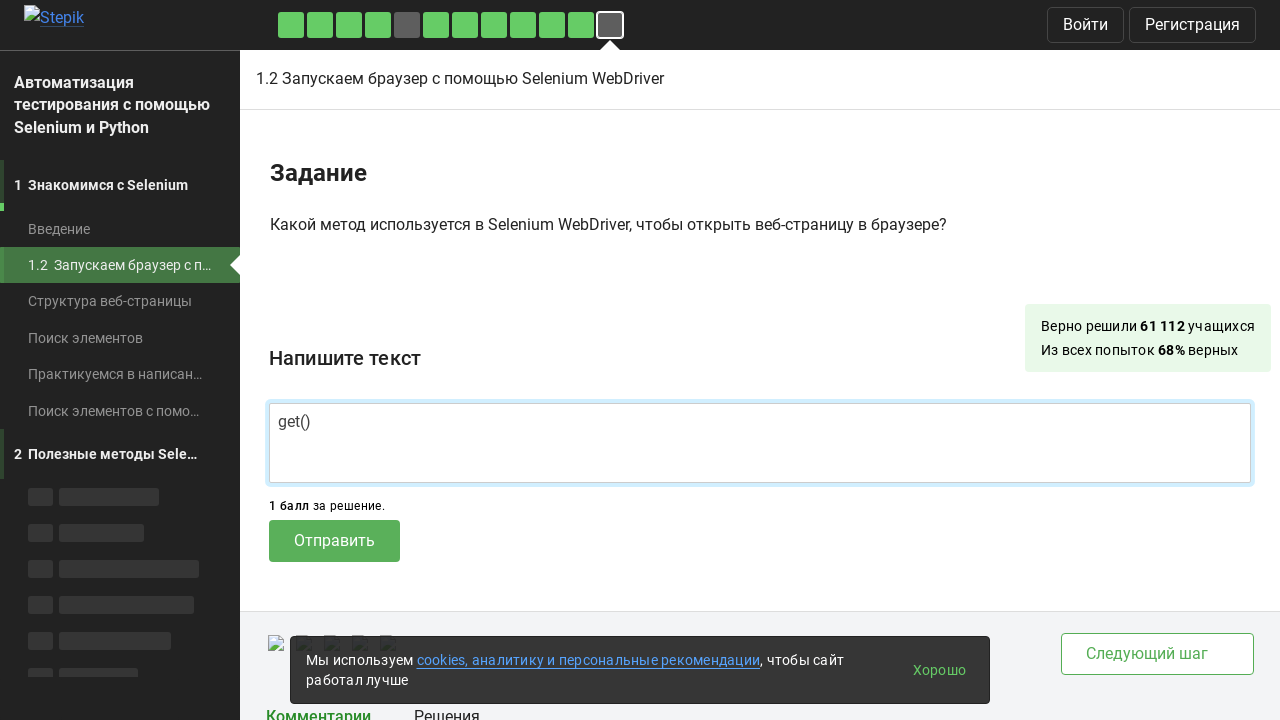

Clicked submit button to submit answer at (334, 541) on .submit-submission
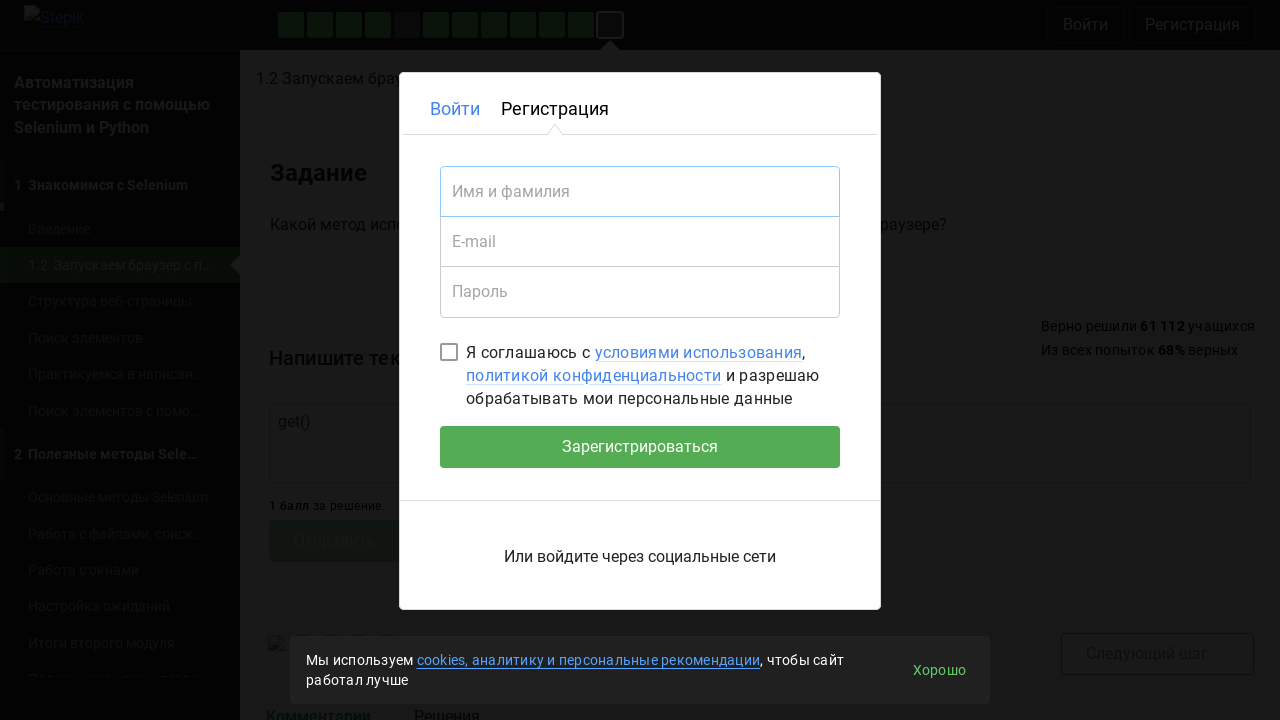

Waited 2 seconds for response/feedback from server
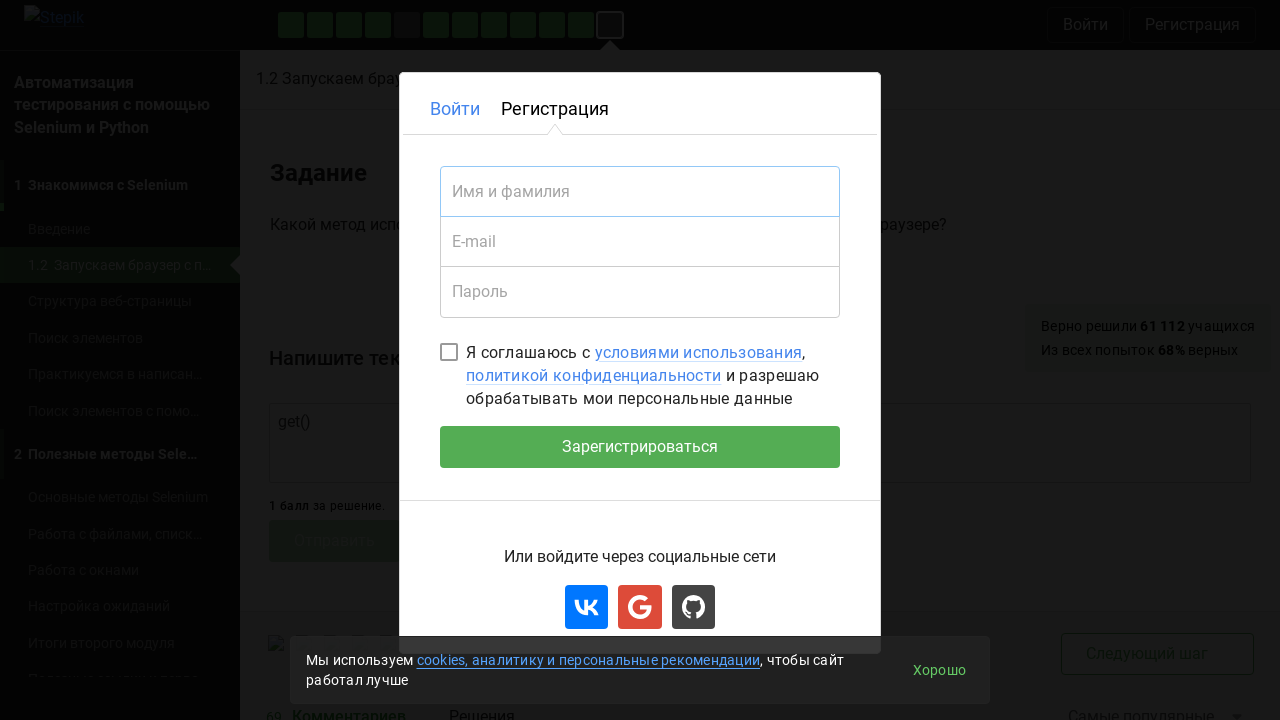

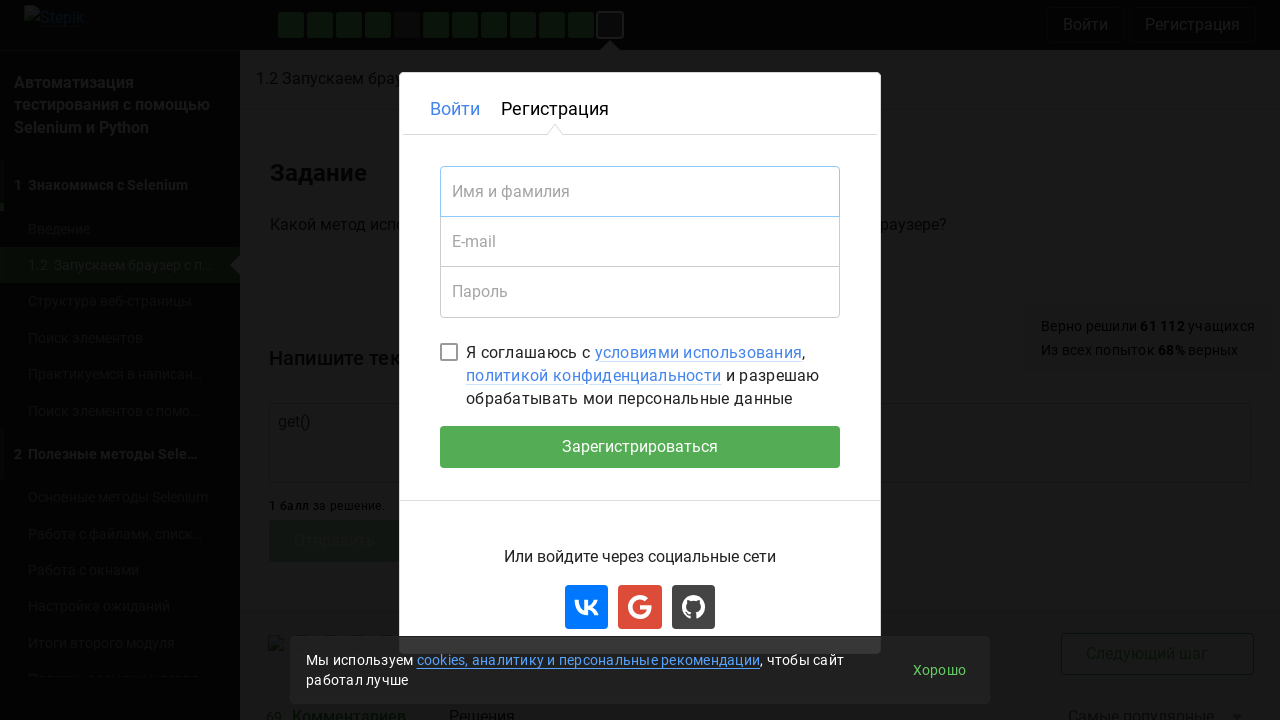